Tests dynamic dropdown functionality on a practice website by clicking on the left panel and selecting an origin station from a dropdown menu.

Starting URL: https://rahulshettyacademy.com/dropdownsPractise/

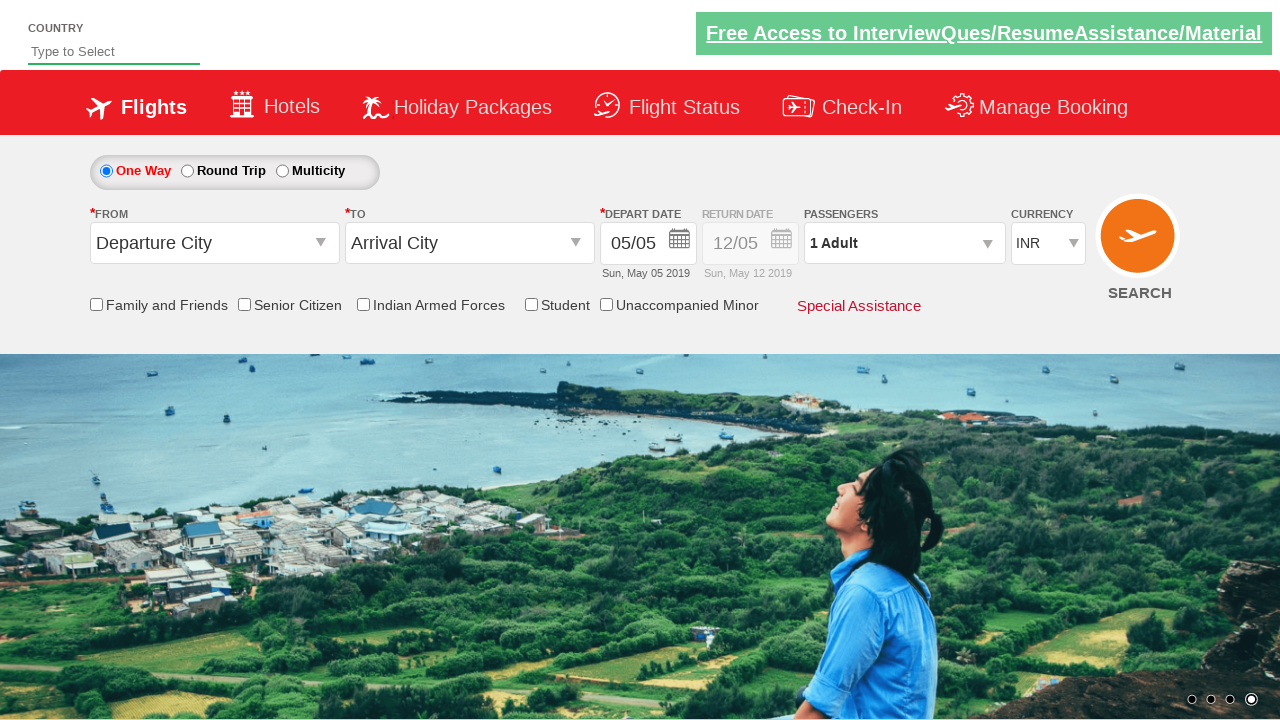

Clicked on the left panel element at (214, 214) on .left
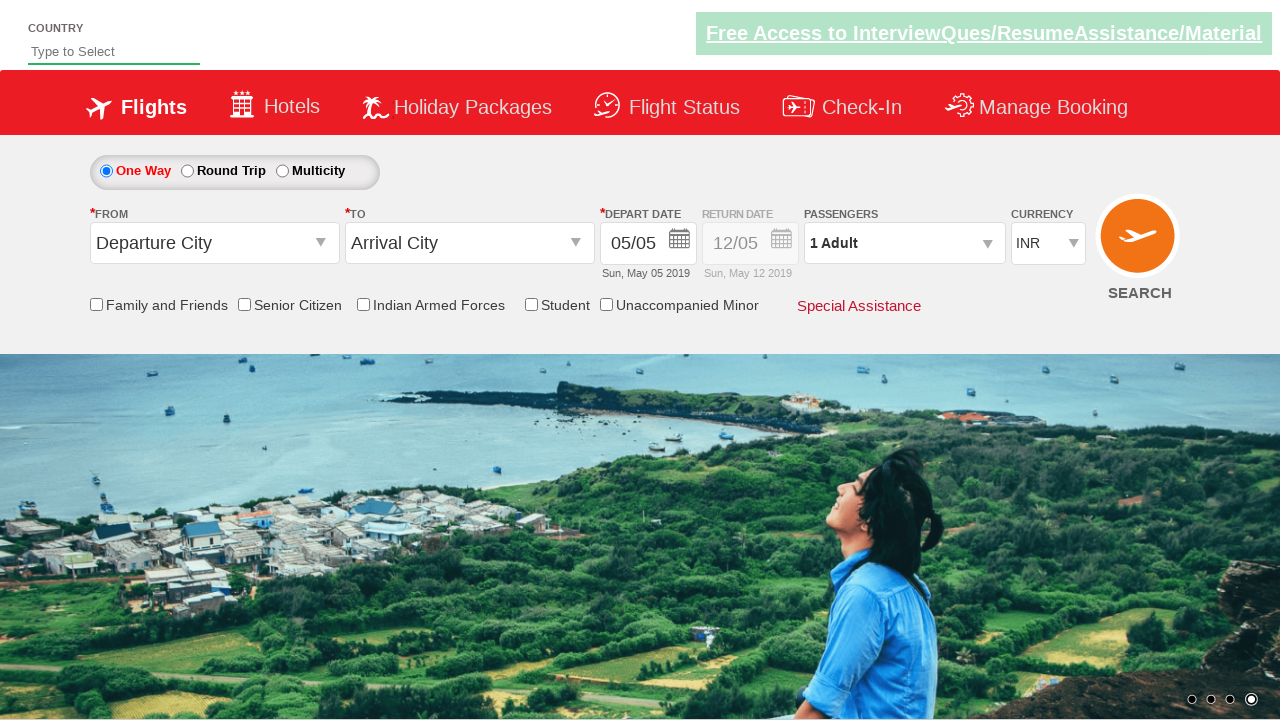

Waited 1 second for the page to respond
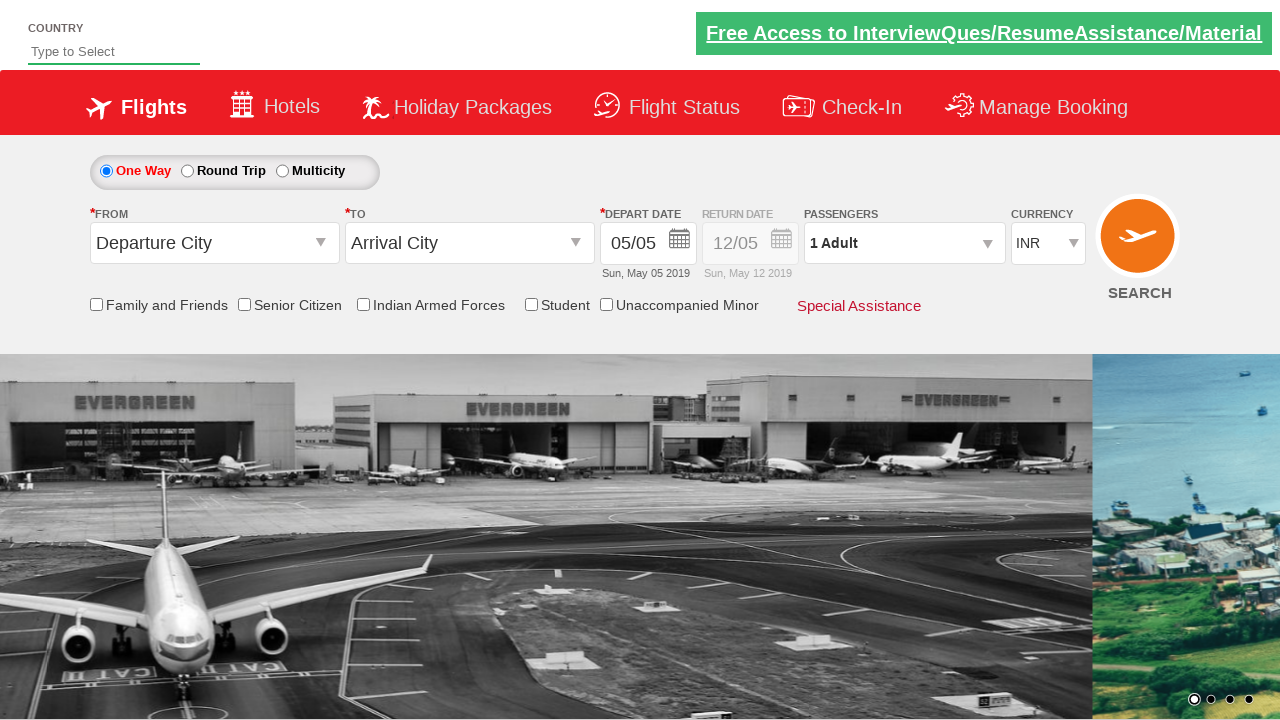

Clicked on the origin station dropdown to open it at (214, 243) on #ctl00_mainContent_ddl_originStation1_CTXT
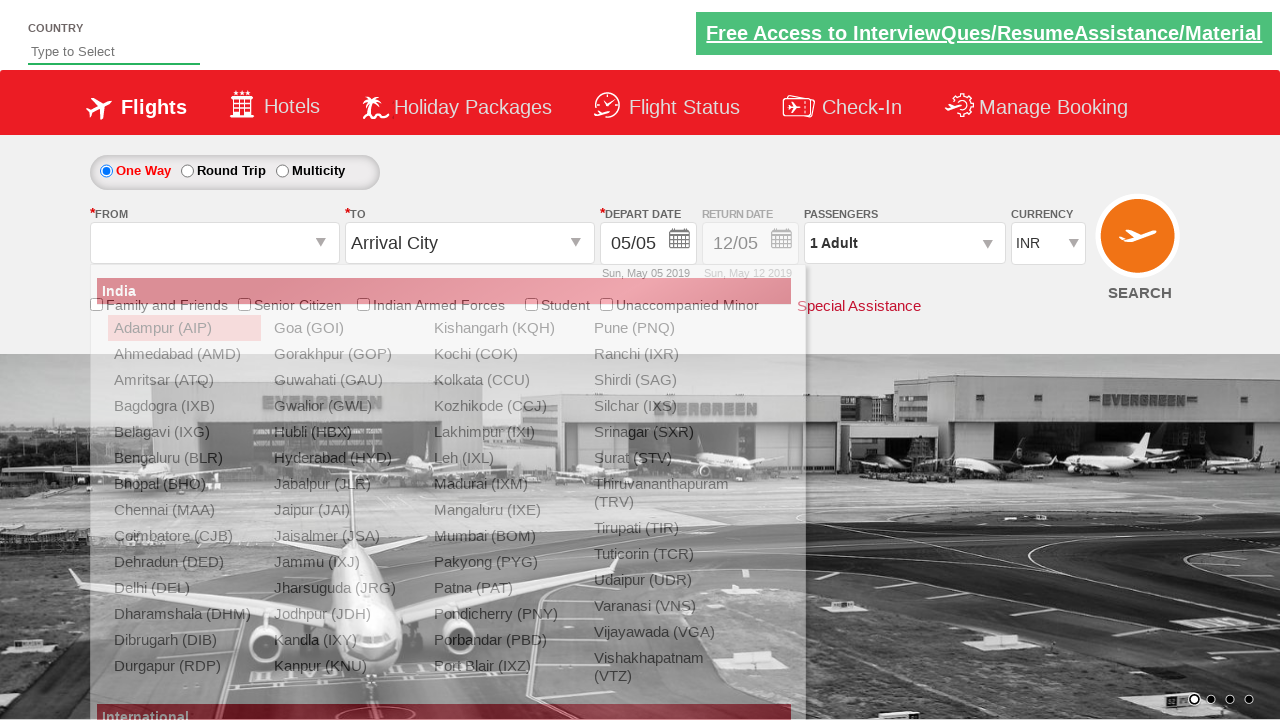

Waited 2 seconds for dropdown options to appear
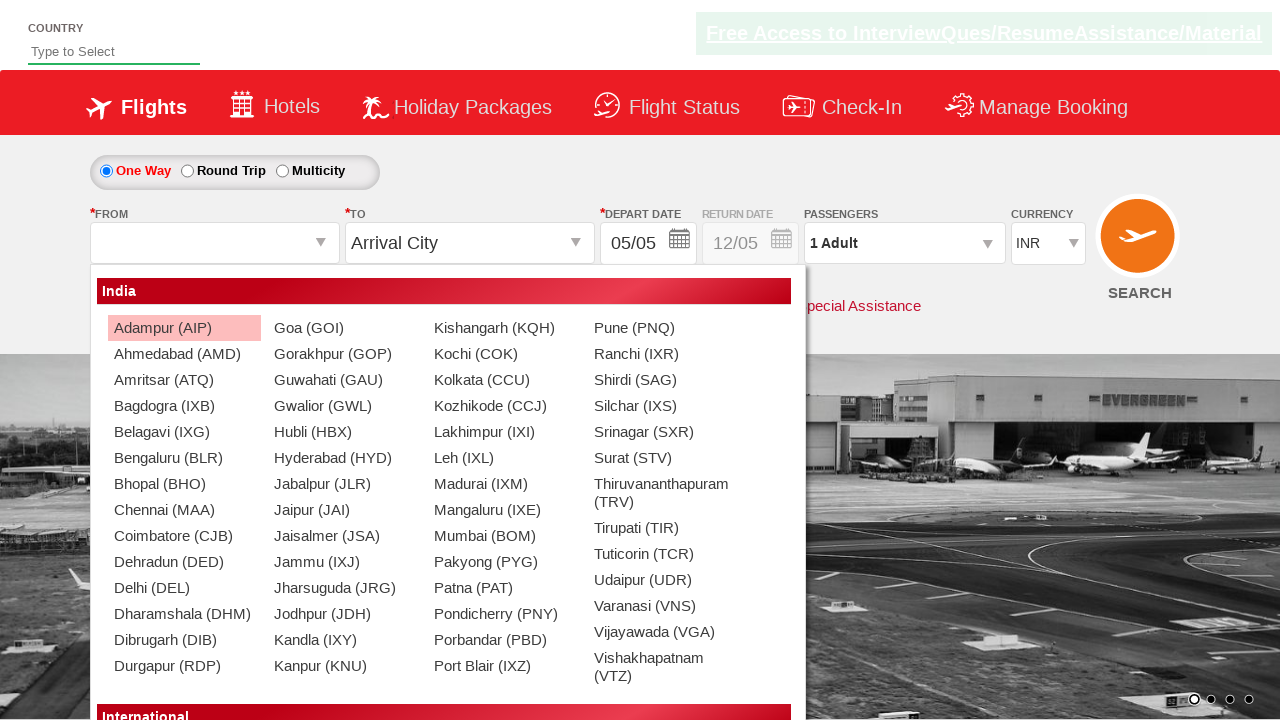

Selected the AMD option from the dropdown at (184, 354) on a[value='AMD']
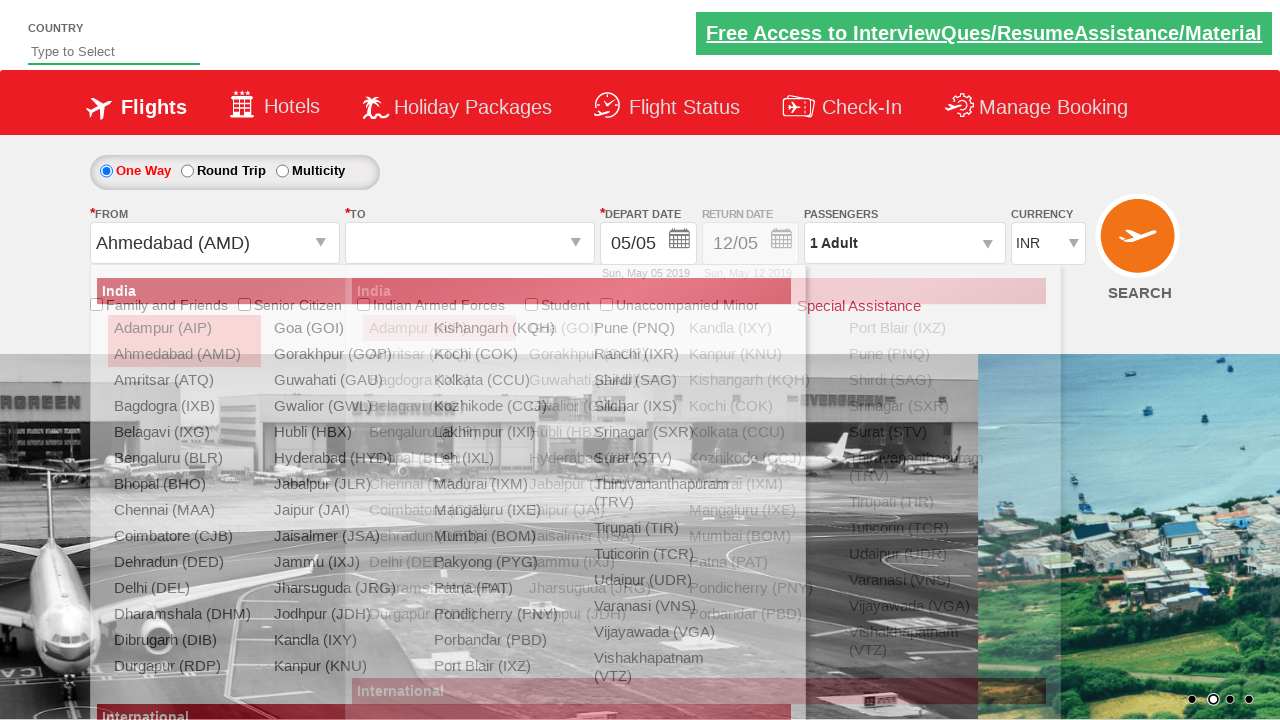

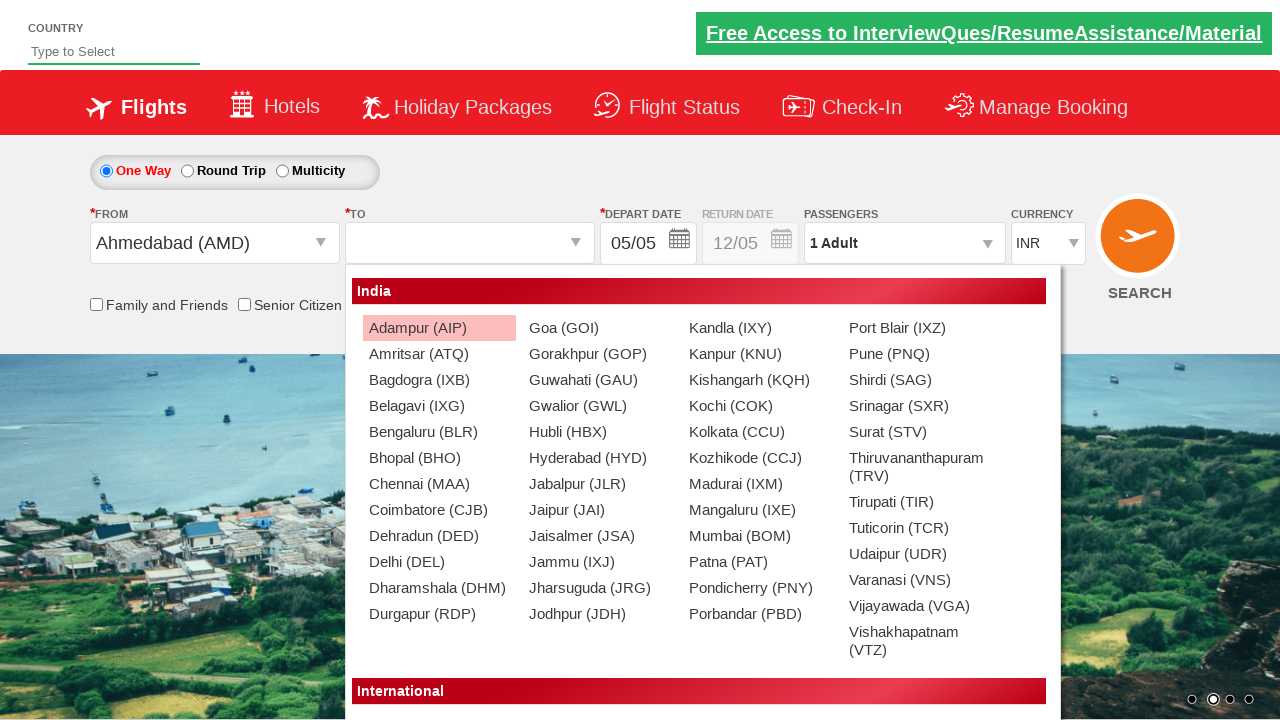